Tests calculator division by clicking 9 ÷ 3 and verifying the result equals 3

Starting URL: https://testpages.eviltester.com/styled/apps/calculator.html

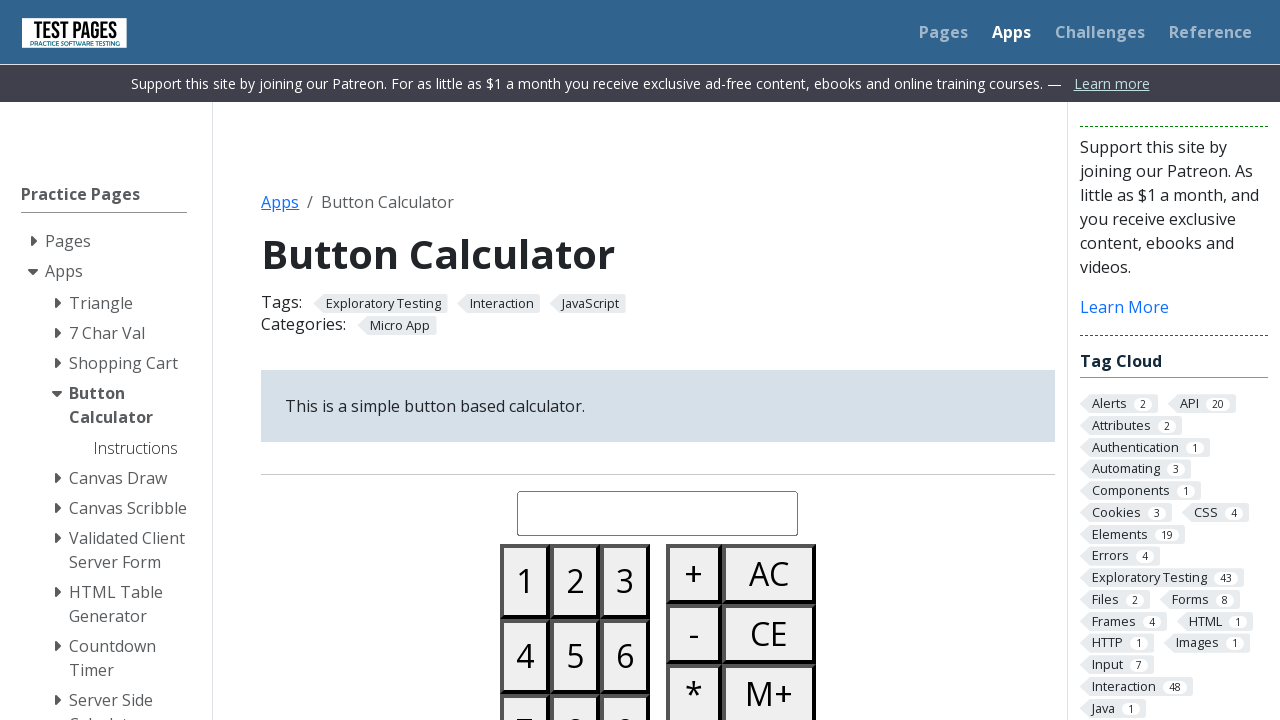

Clicked button 9 at (625, 683) on #button09
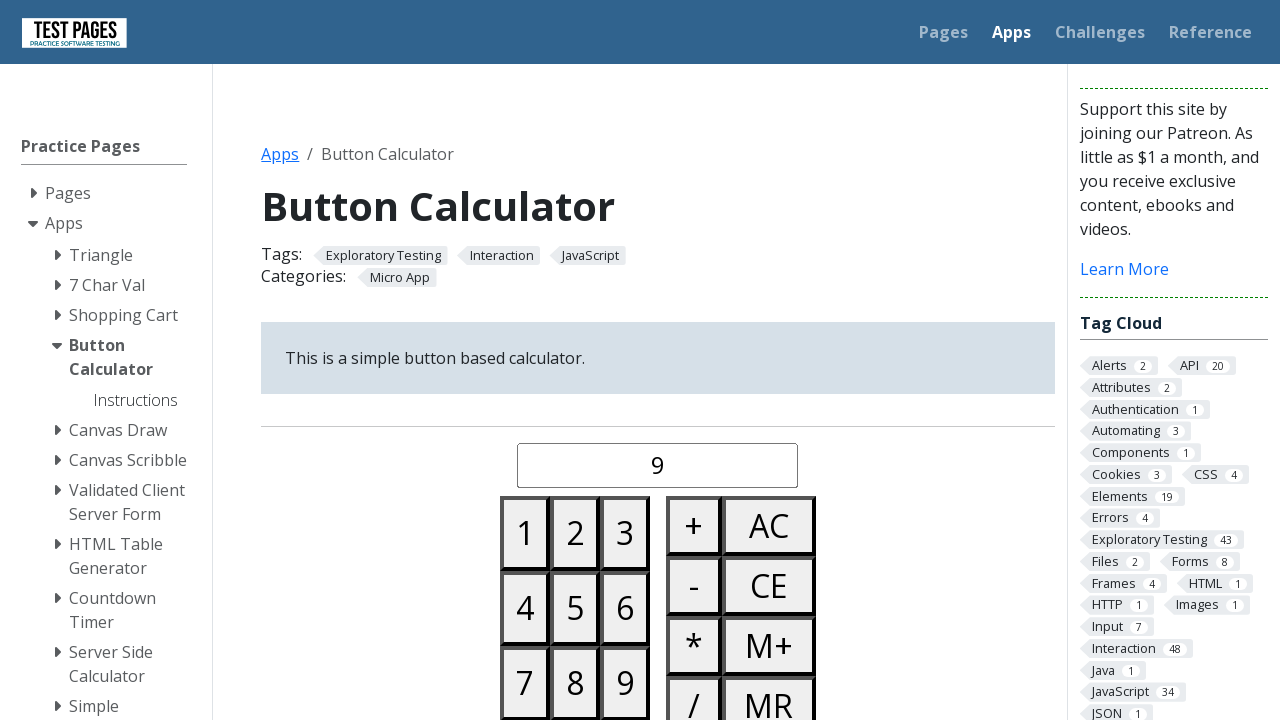

Clicked divide button at (694, 690) on #buttondivide
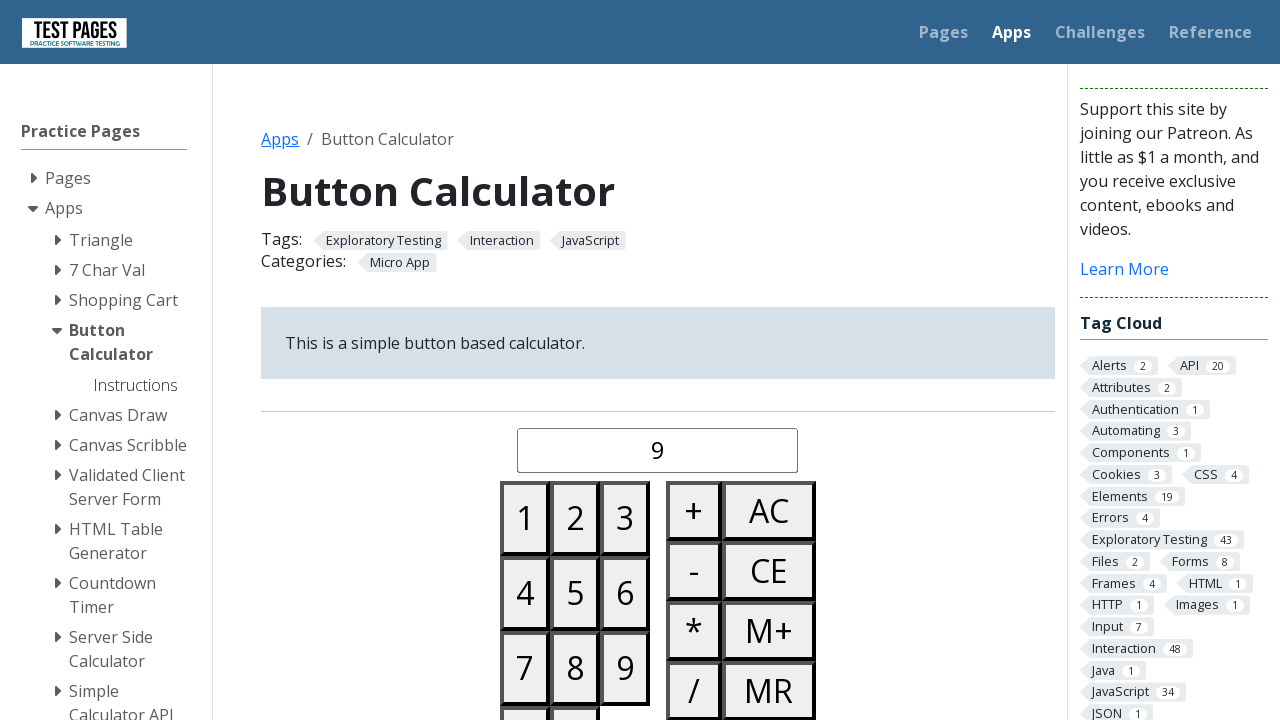

Clicked button 3 at (625, 518) on #button03
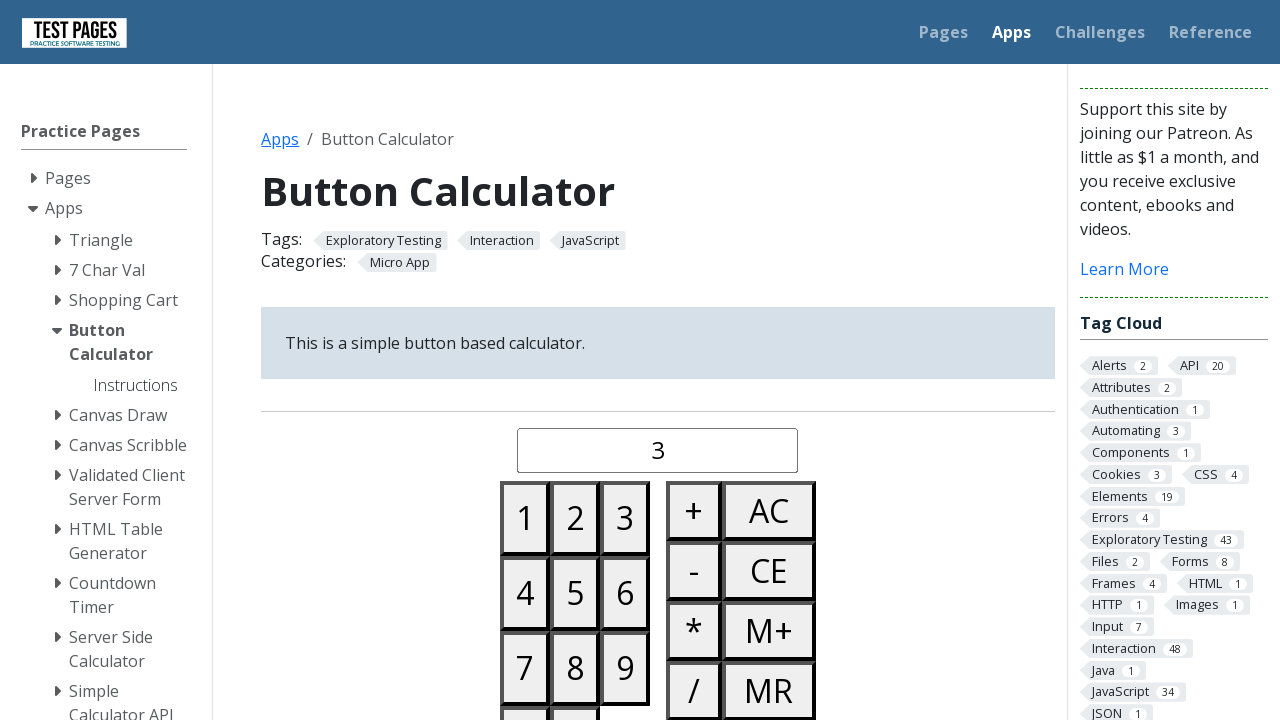

Clicked equals button at (694, 360) on #buttonequals
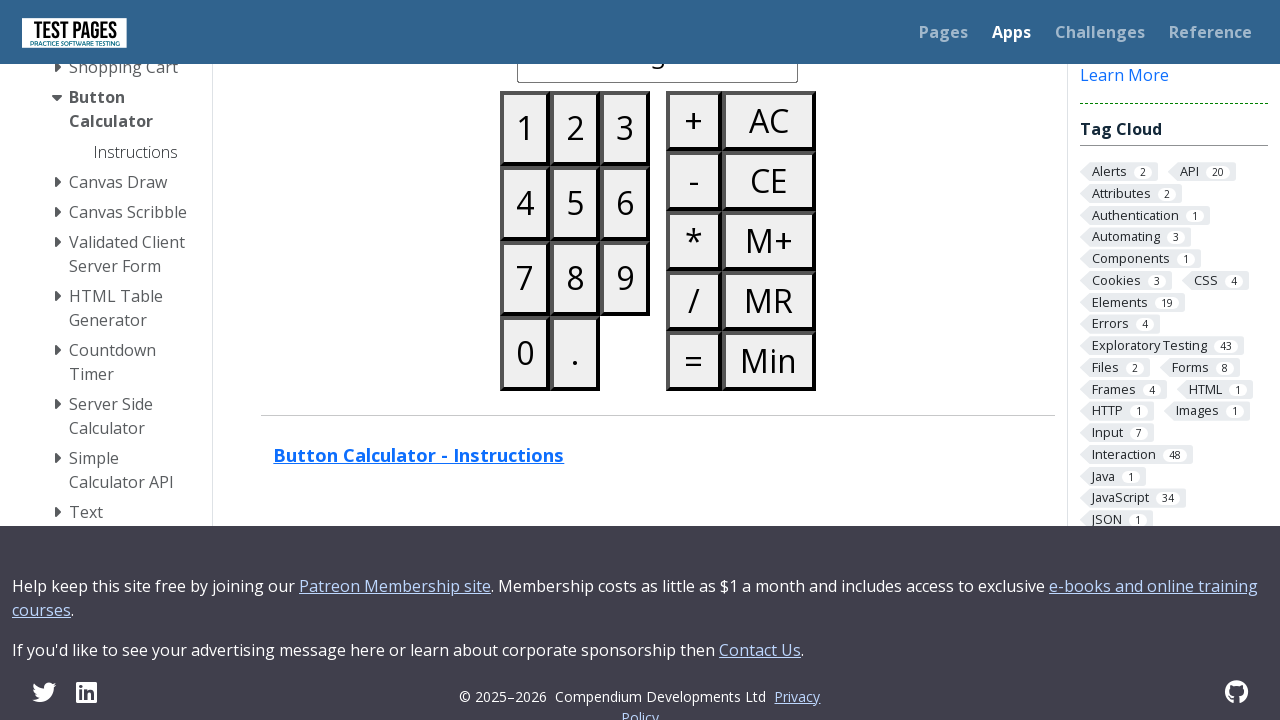

Calculator result display loaded
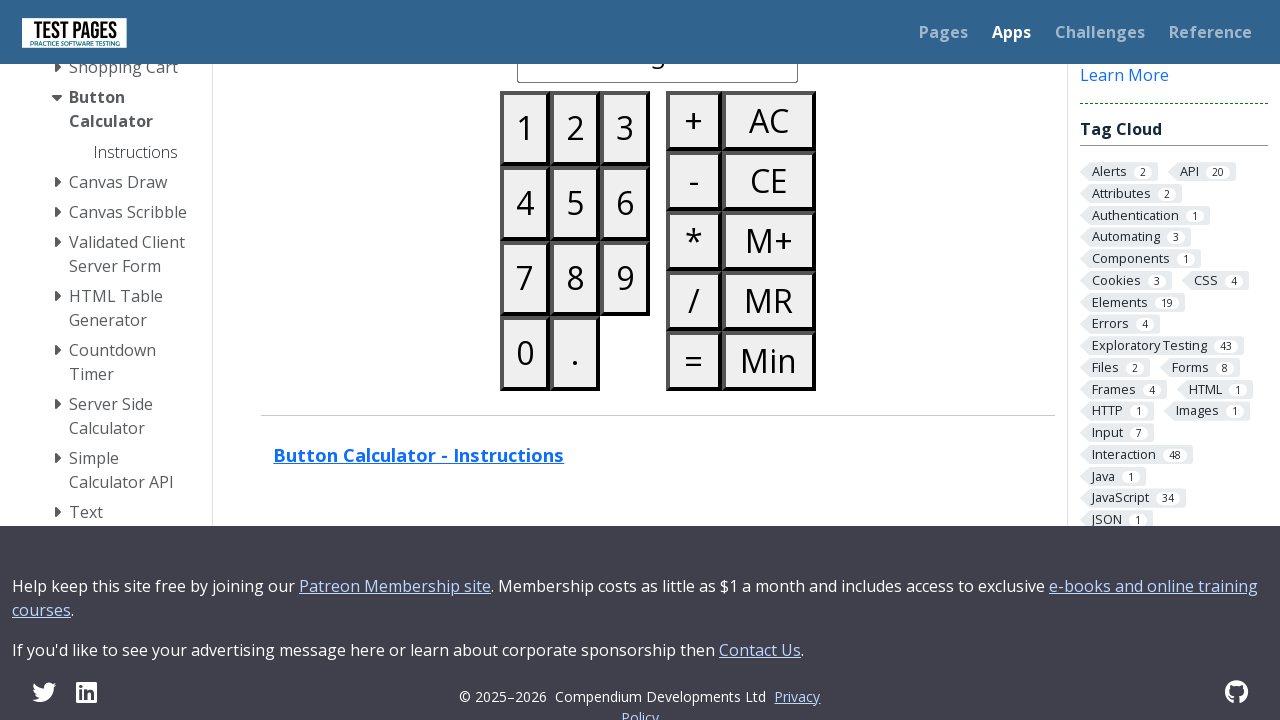

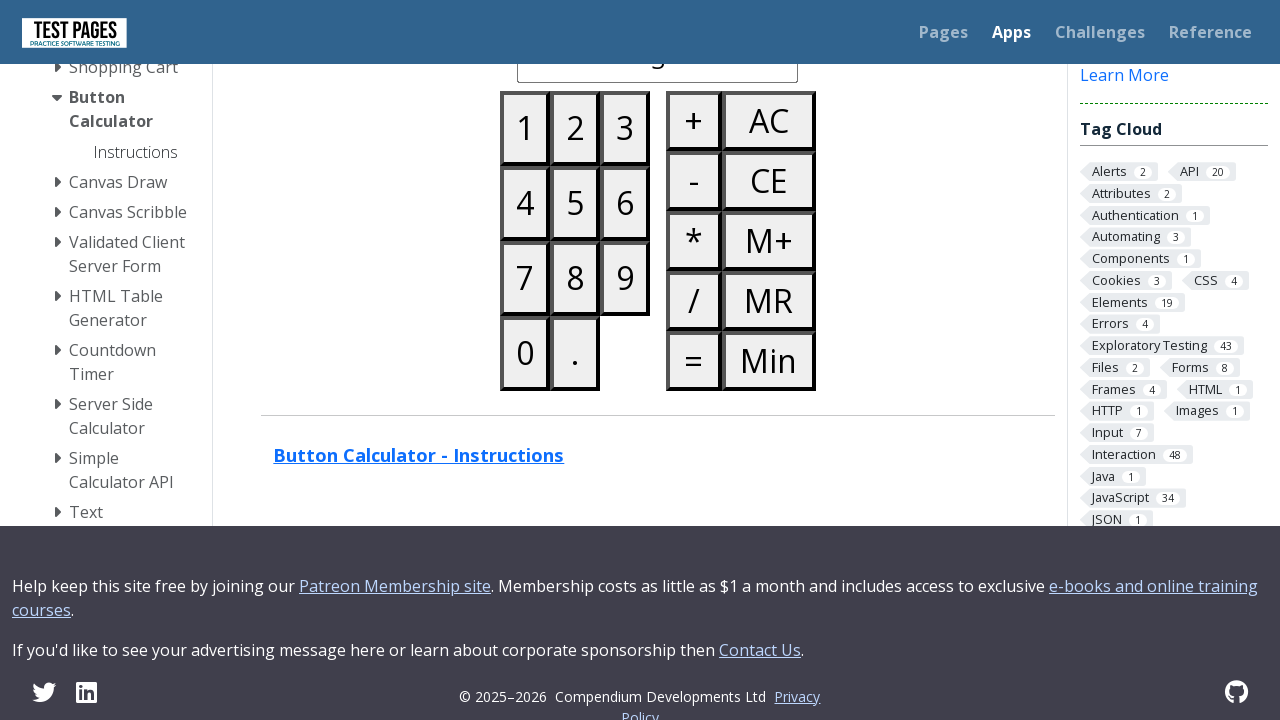